Tests dynamically loaded page elements (Example 2) by clicking Start and waiting for text to be rendered after loading.

Starting URL: http://the-internet.herokuapp.com/dynamic_loading

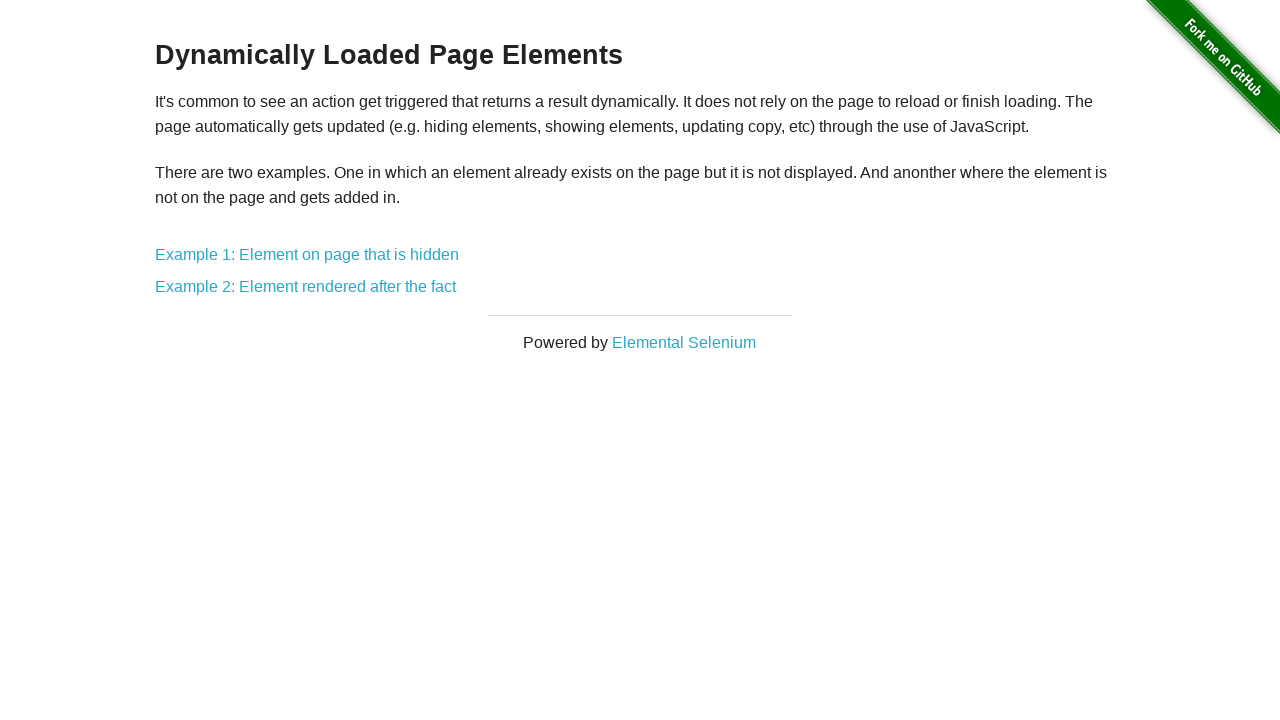

Clicked on Example 2 link at (306, 287) on a:has-text('Example 2: Element rendered after the fact')
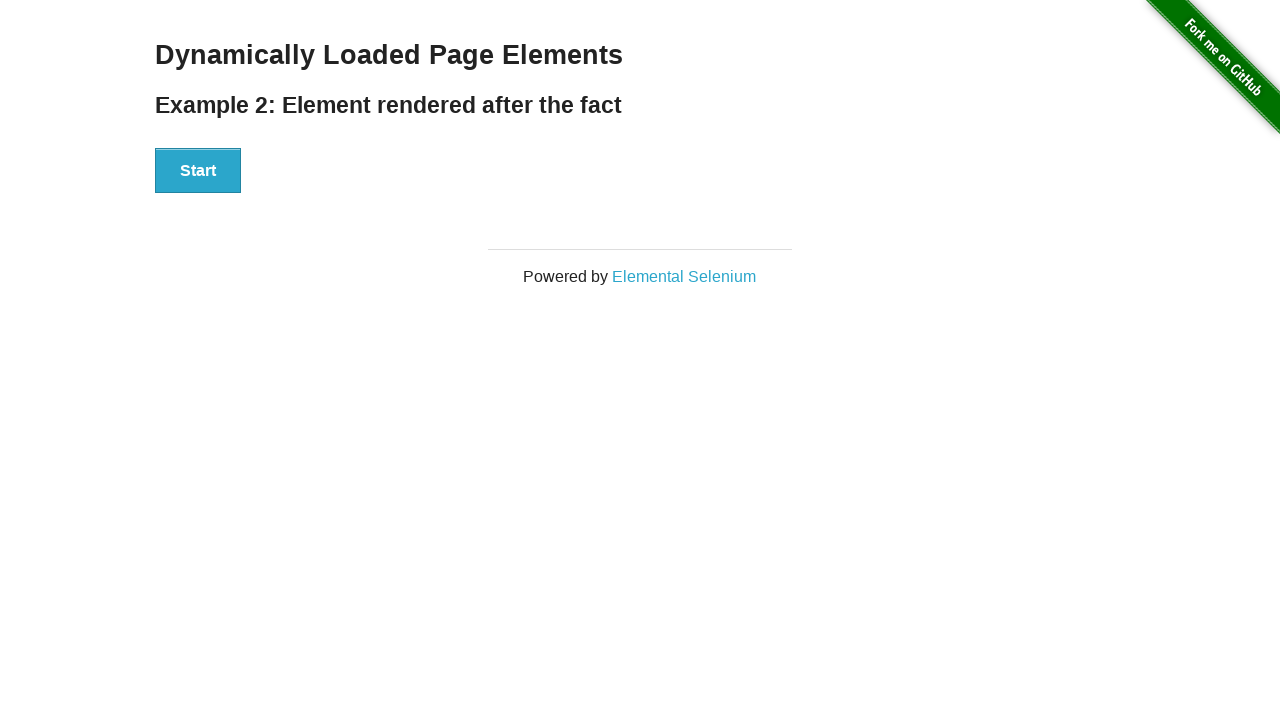

Clicked Start button to trigger dynamic loading at (198, 171) on button:has-text('Start')
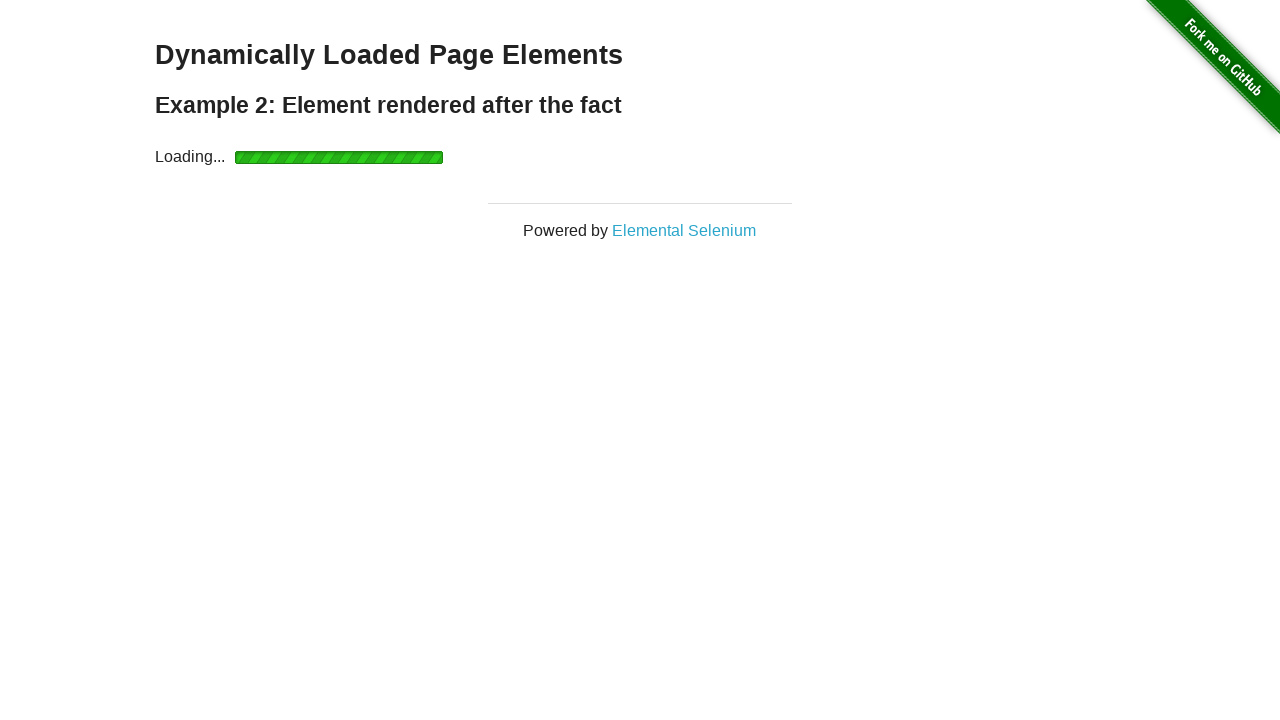

Waited for dynamically loaded text element to render
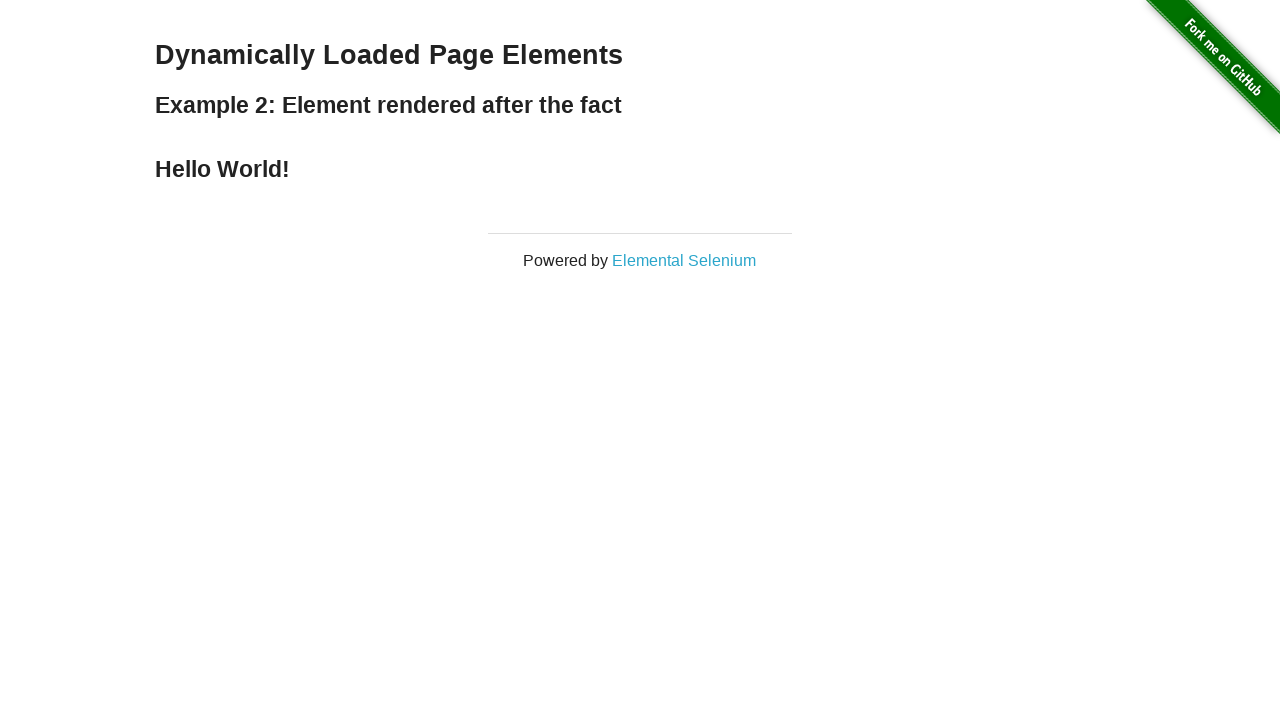

Verified that the rendered text content is 'Hello World!'
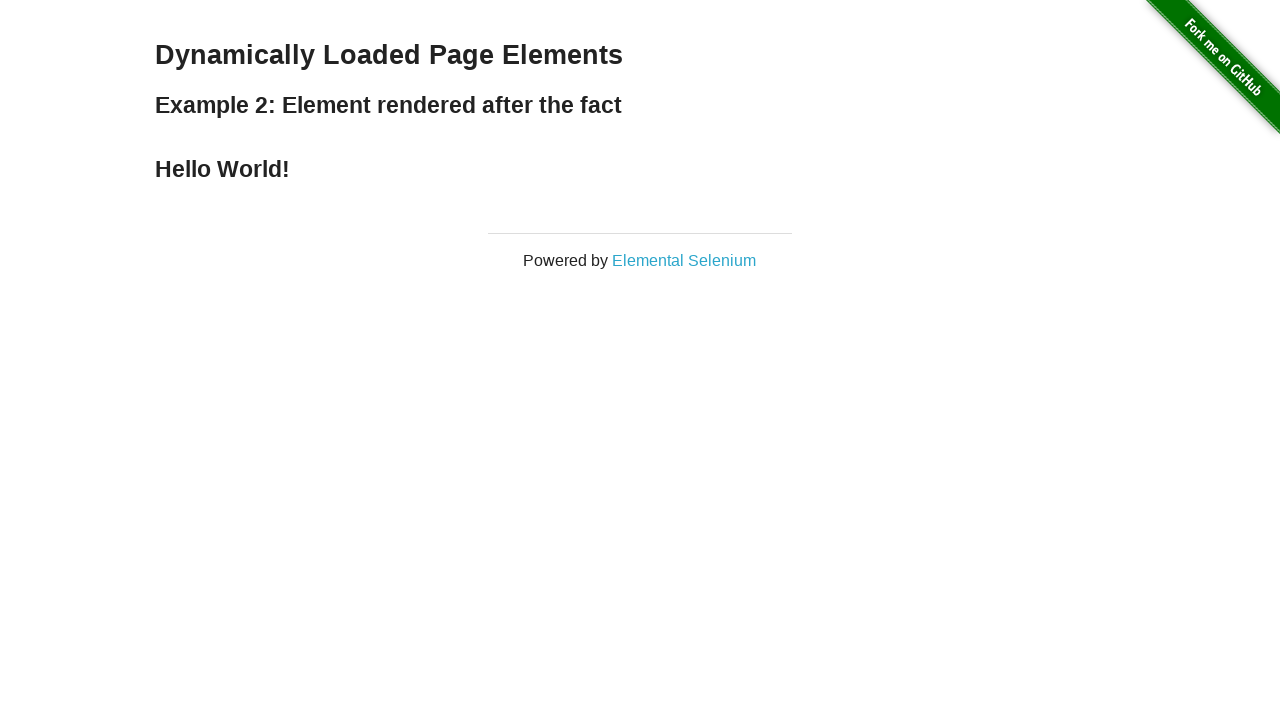

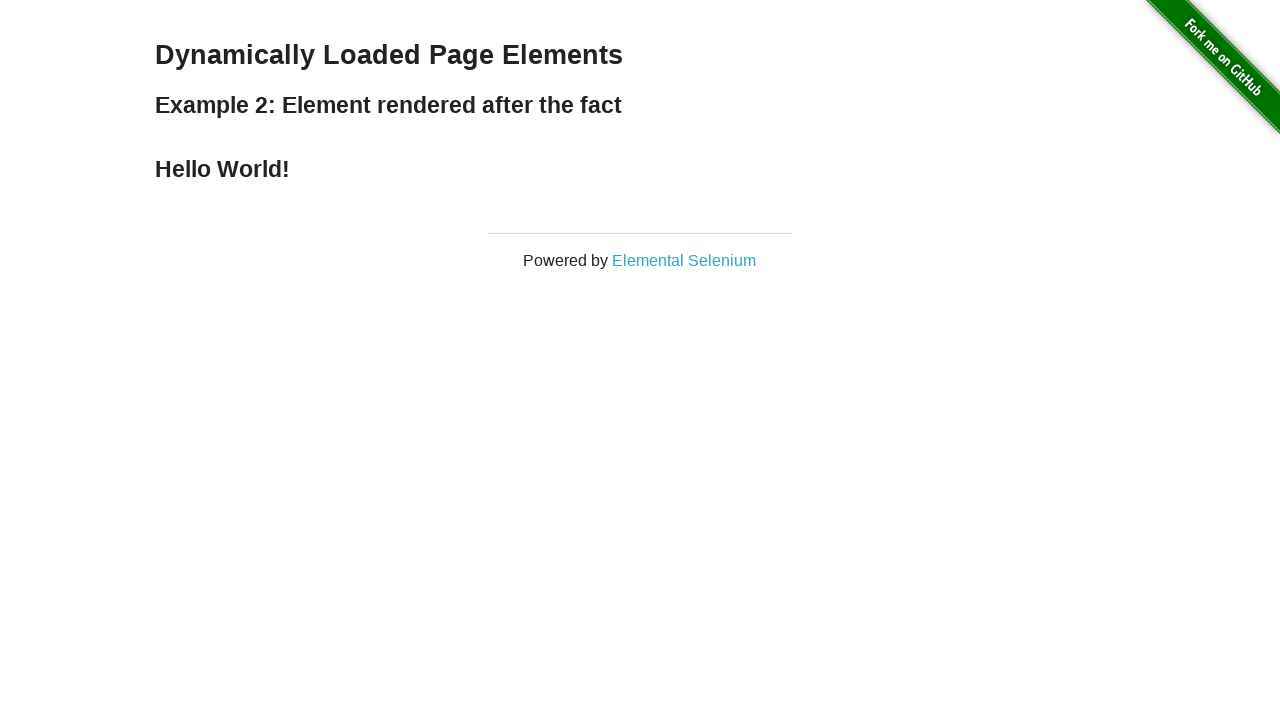